Tests the checkout process by adding an item to cart and proceeding to checkout page on a Polymer shop demo site

Starting URL: https://shop.polymer-project.org/detail/mens_outerwear/Anvil+L+S+Crew+Neck+-+Grey

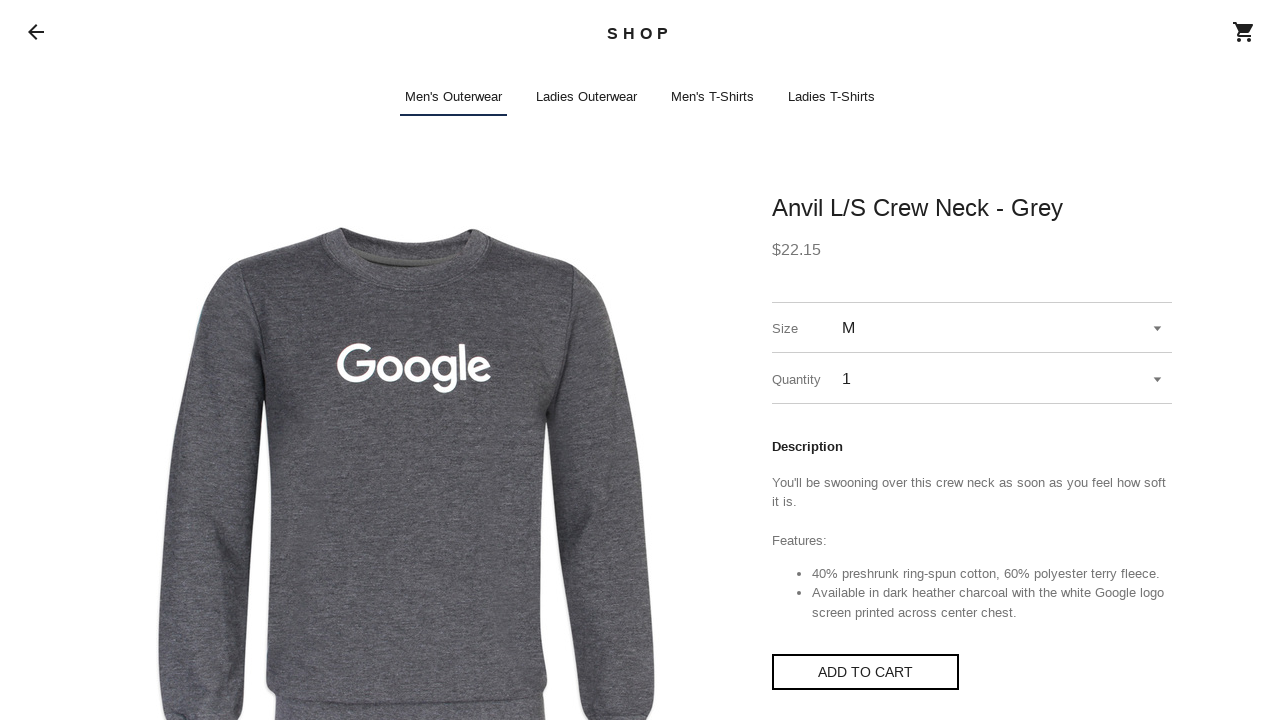

Waited for page to fully load (2000ms)
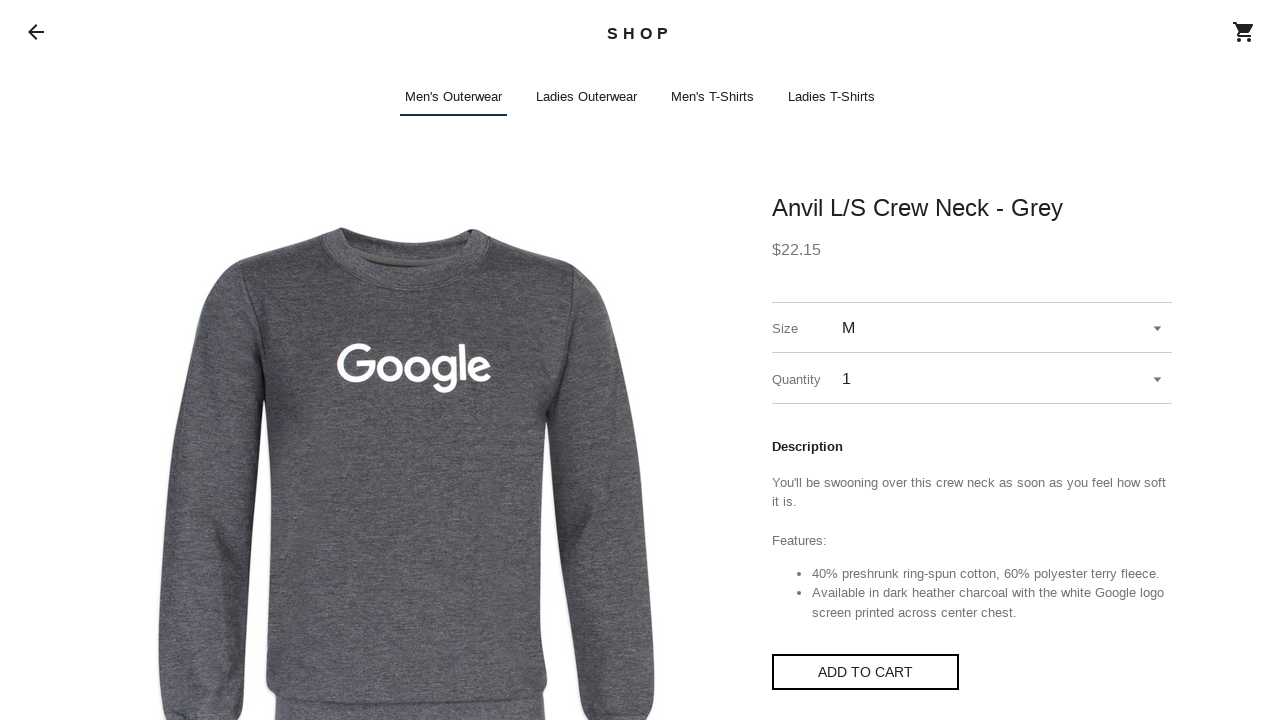

Accessed shop-app element
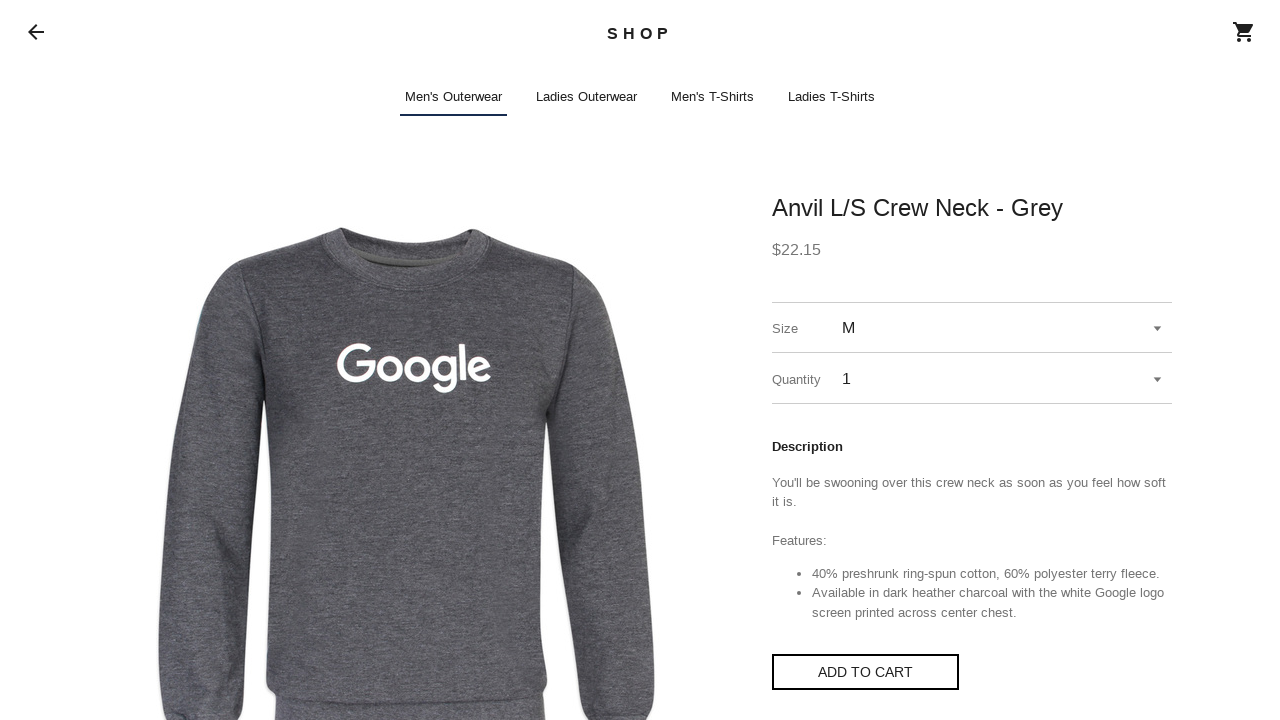

Accessed iron-pages element inside shop-app shadow DOM
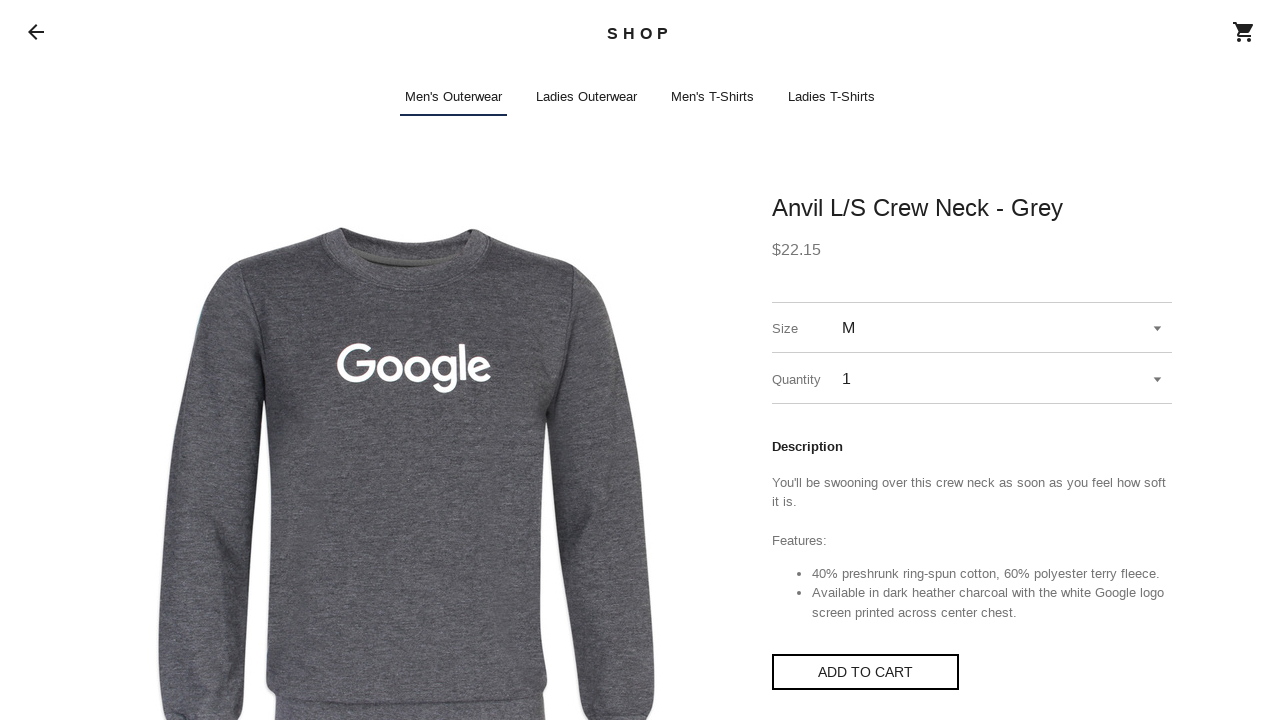

Found shop-detail element inside iron-pages
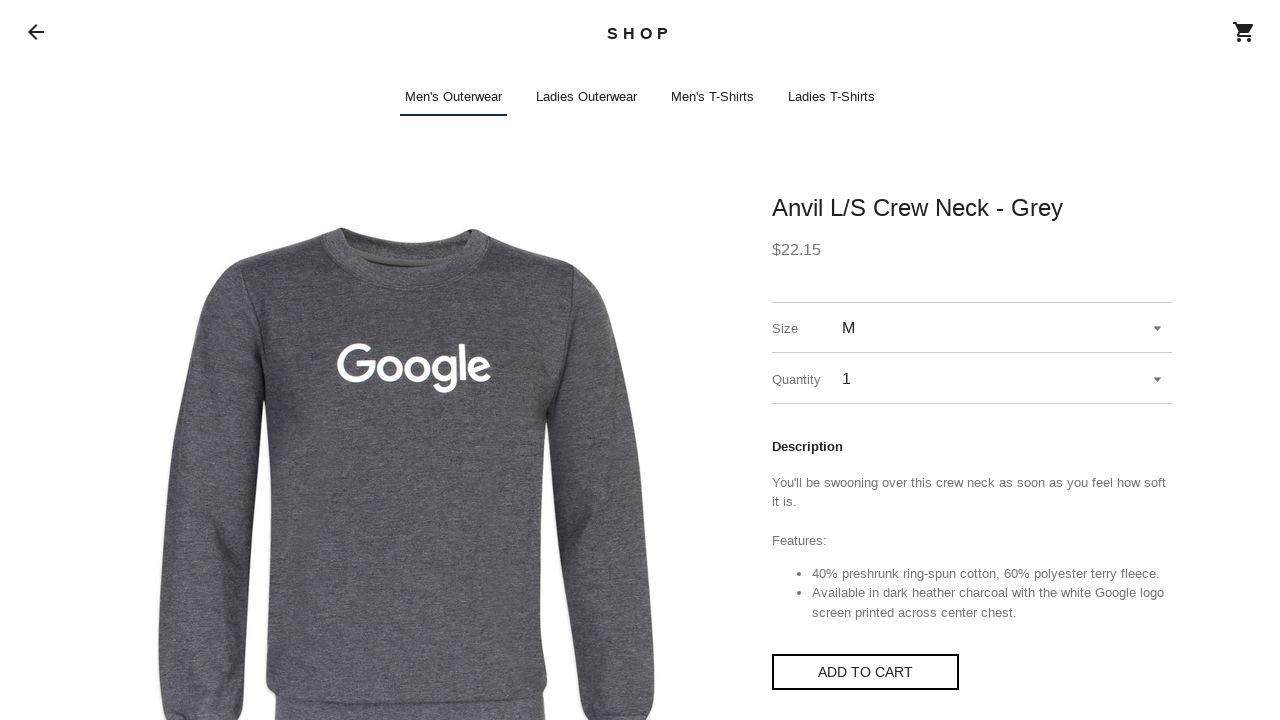

Accessed shop-button element inside shop-detail shadow DOM
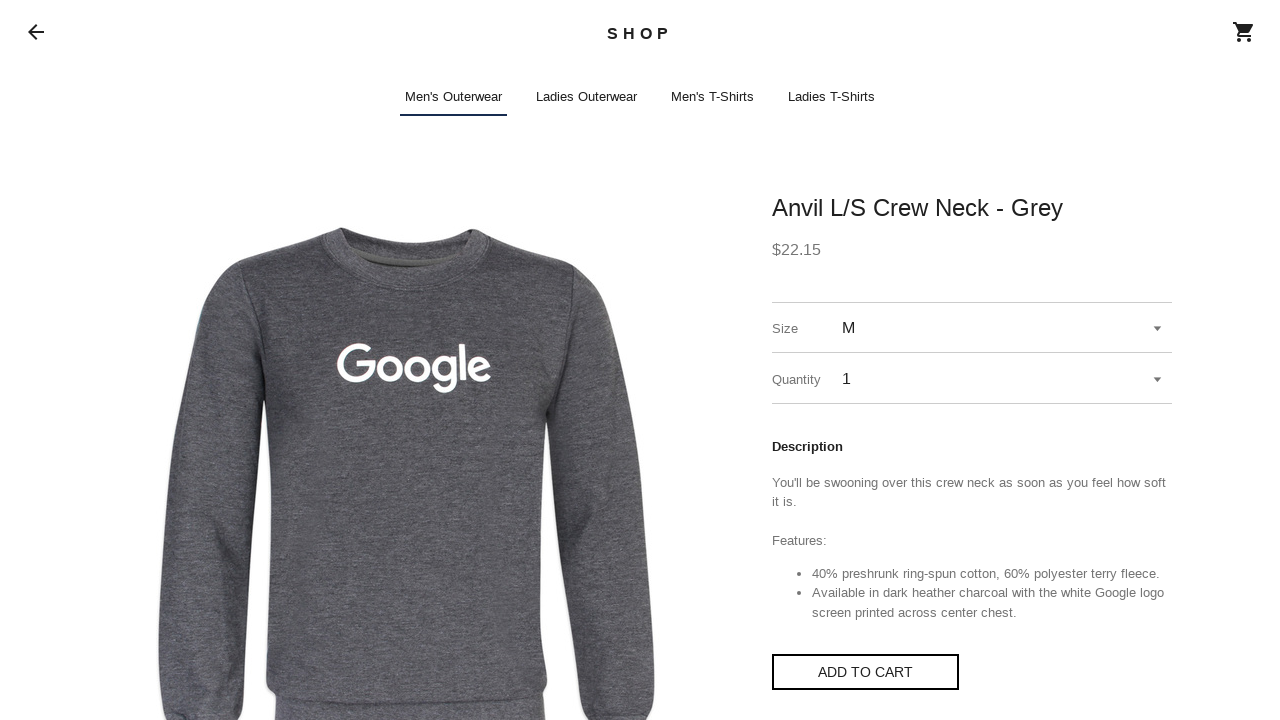

Clicked 'Add to Cart' button
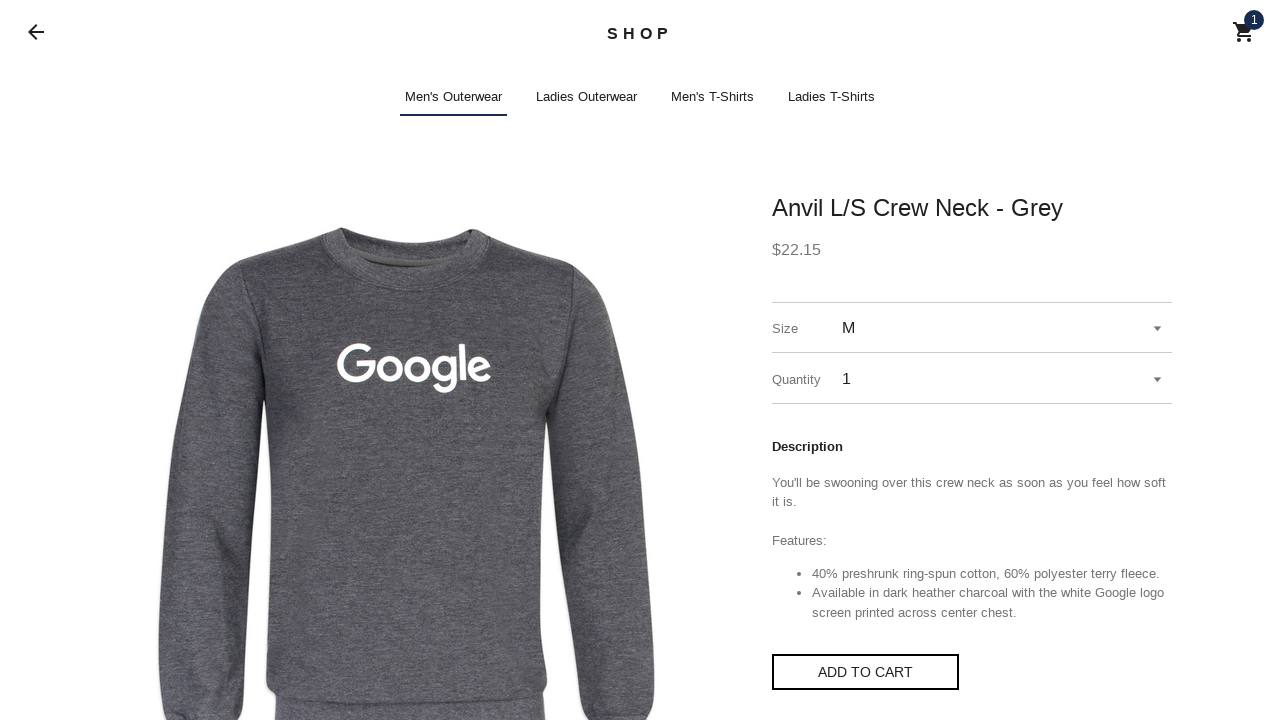

Waited for cart modal to appear (2000ms)
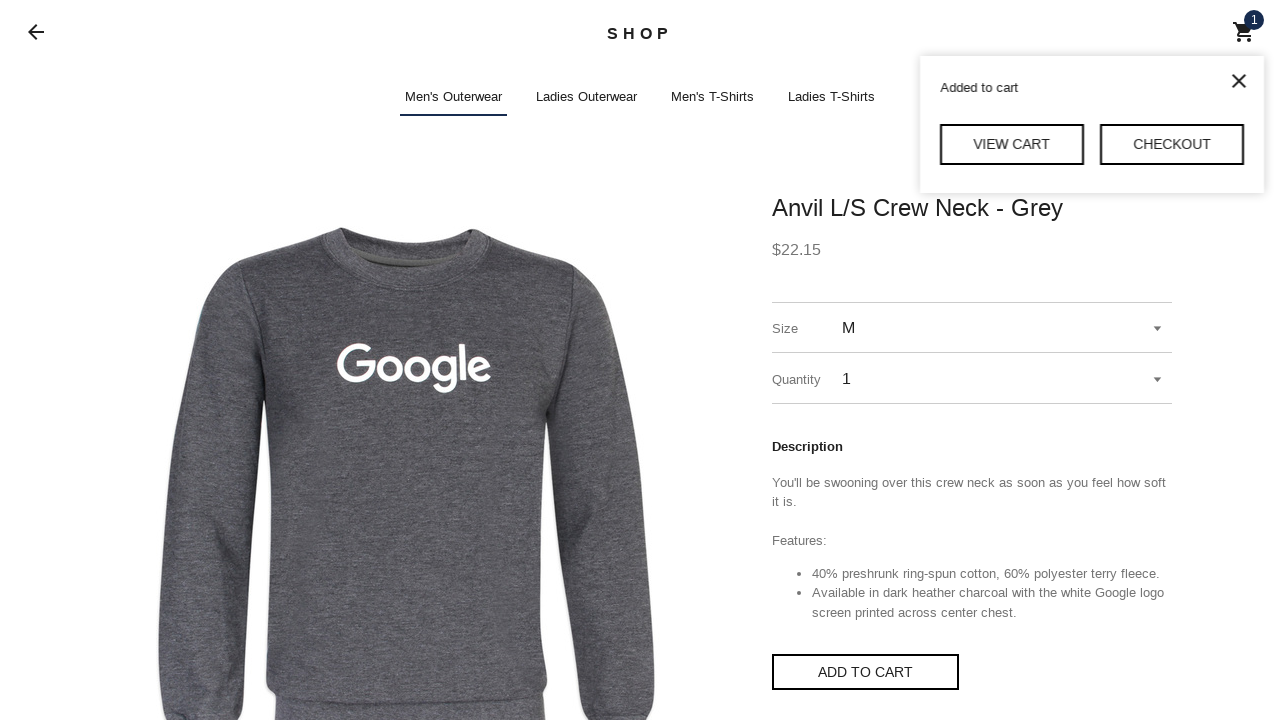

Found shop-cart-modal element inside shop-app shadow DOM
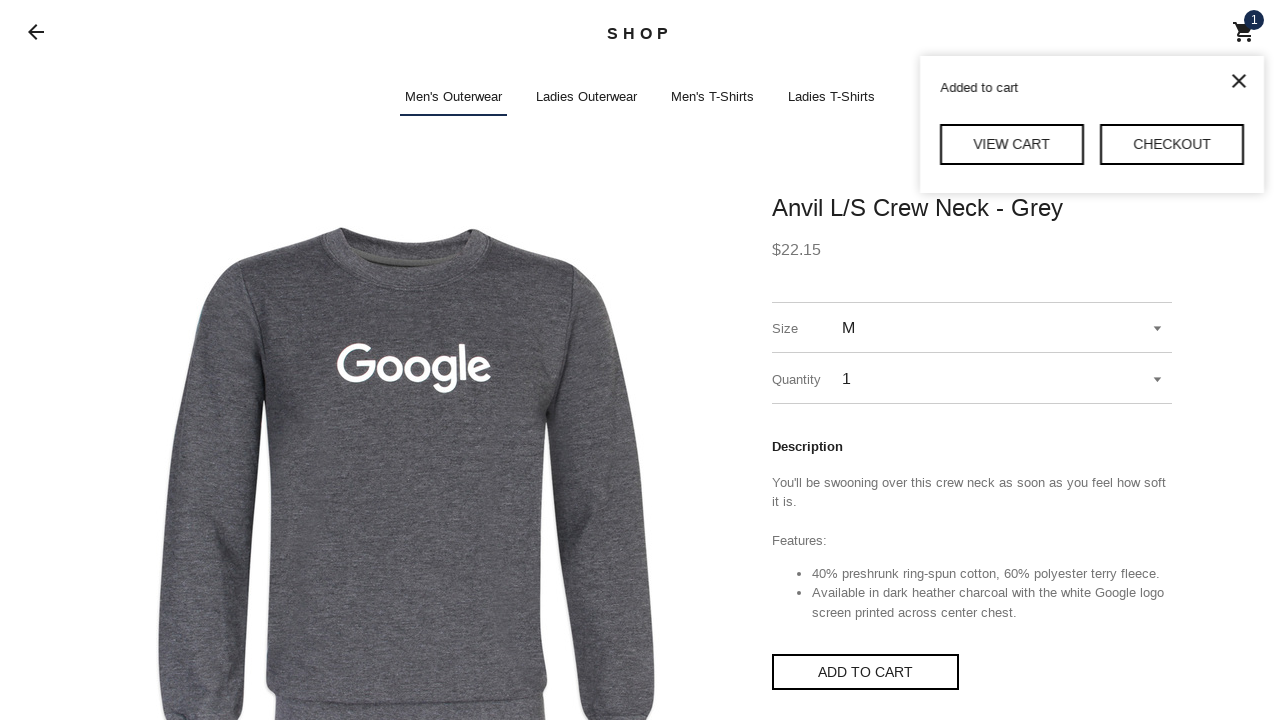

Located checkout button (2nd shop-button) inside cart modal
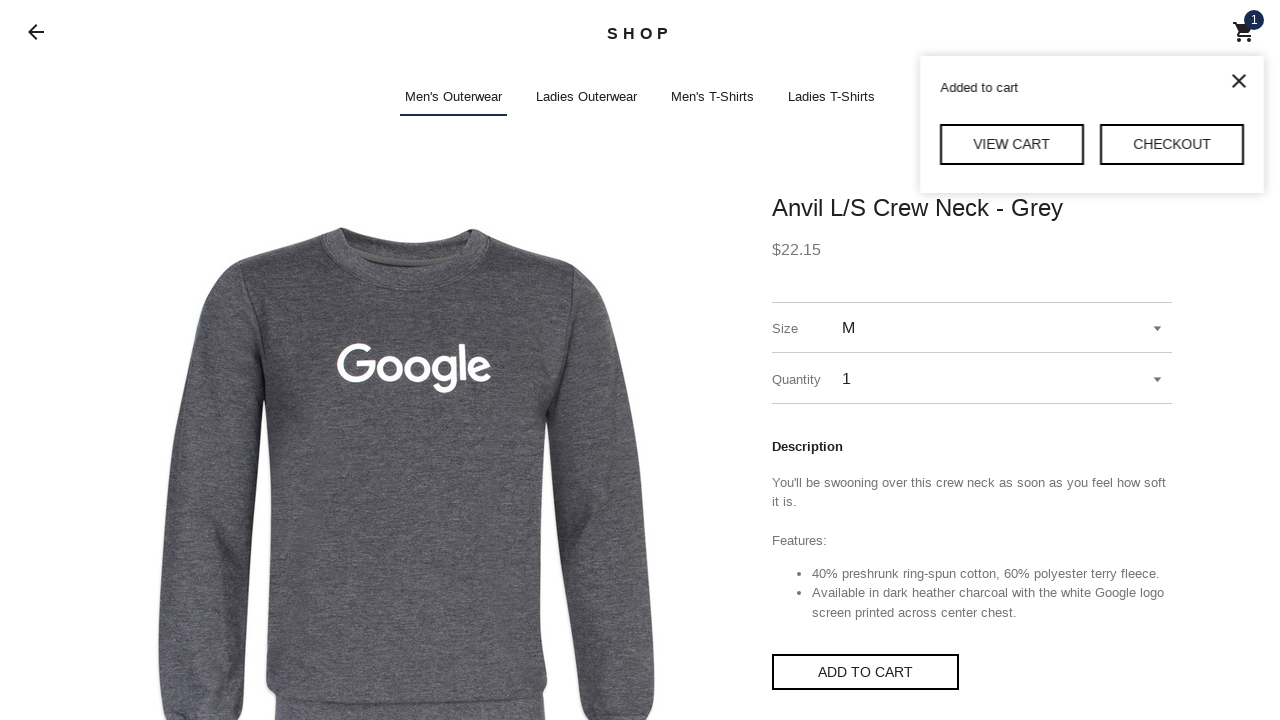

Clicked checkout link to proceed to checkout page
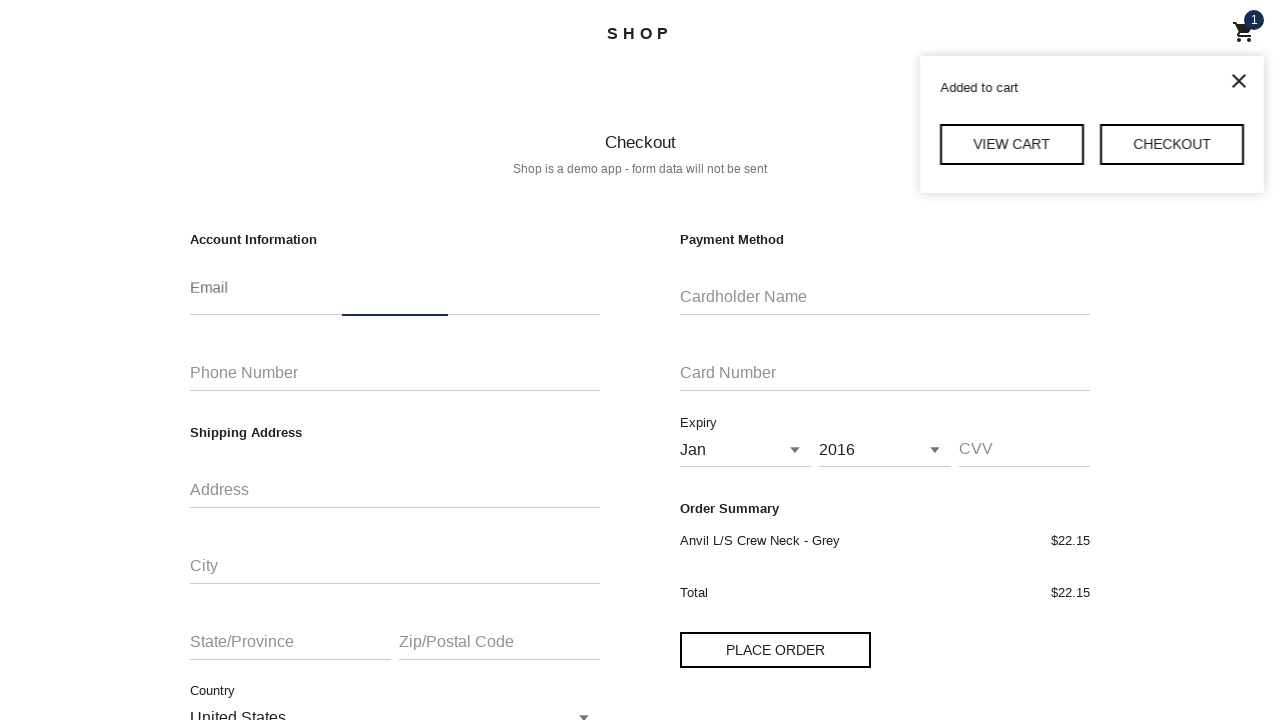

Waited for checkout page to load (2000ms)
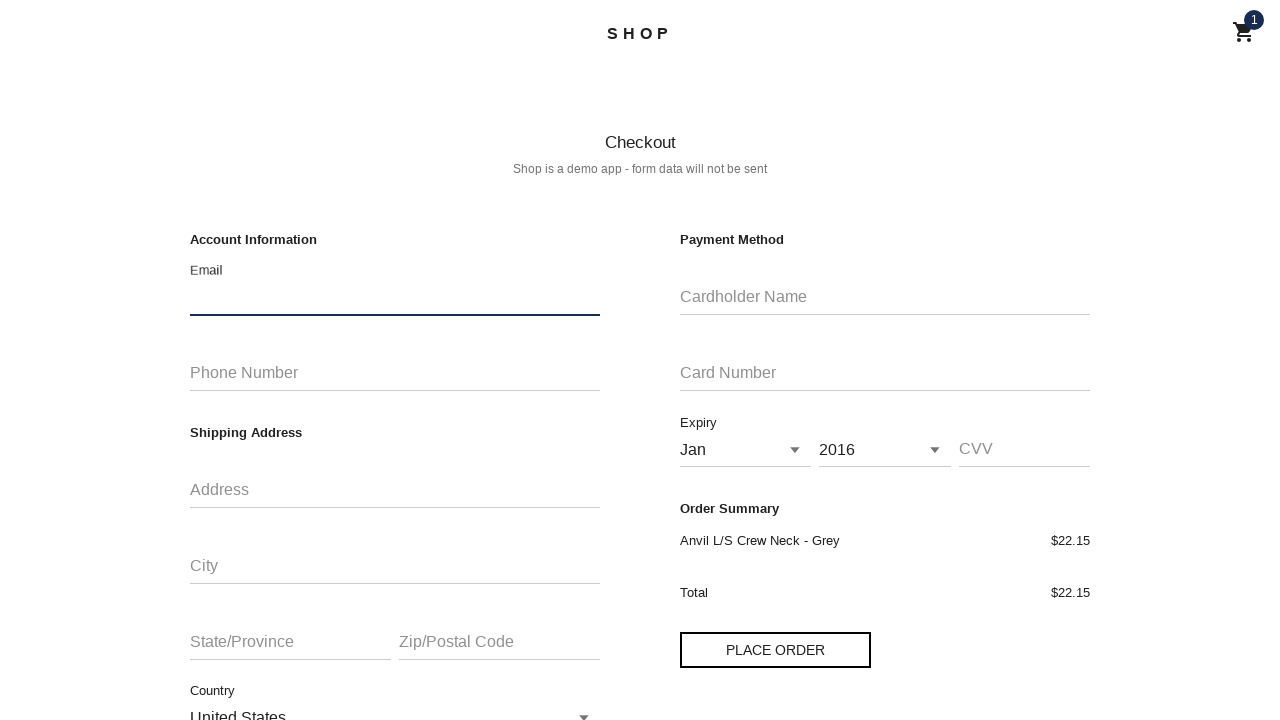

Verified successful navigation to checkout page
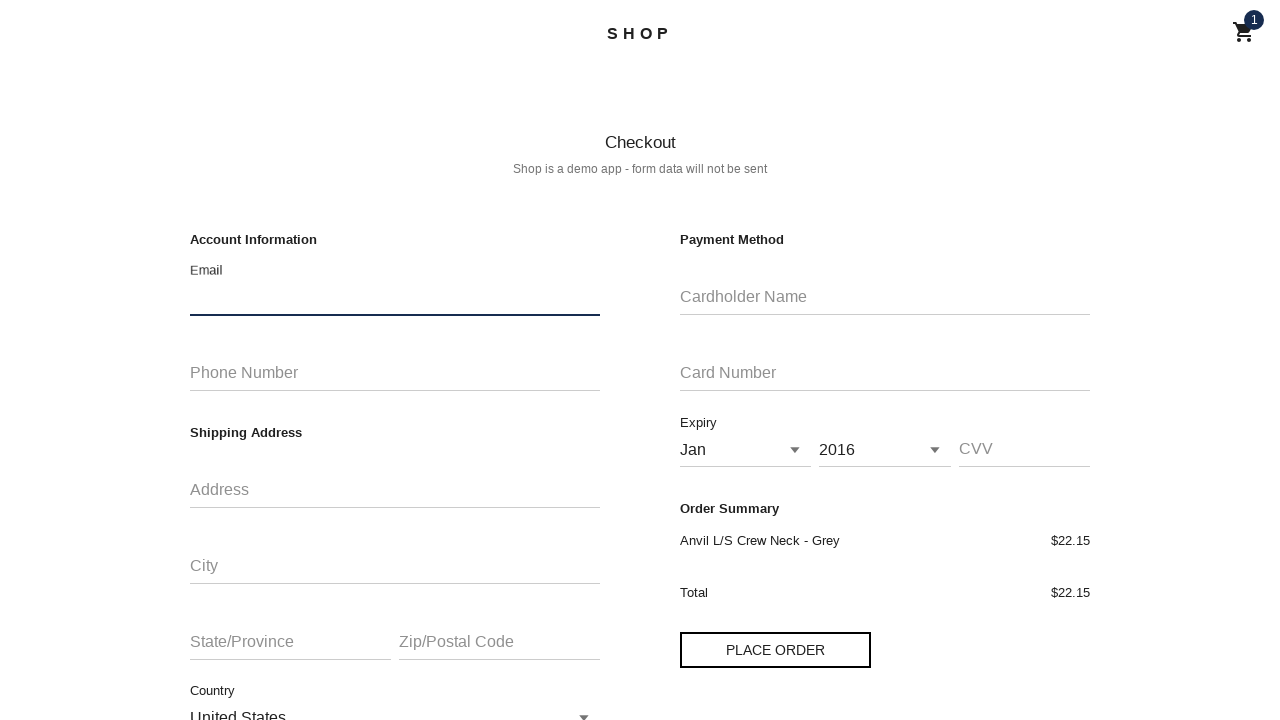

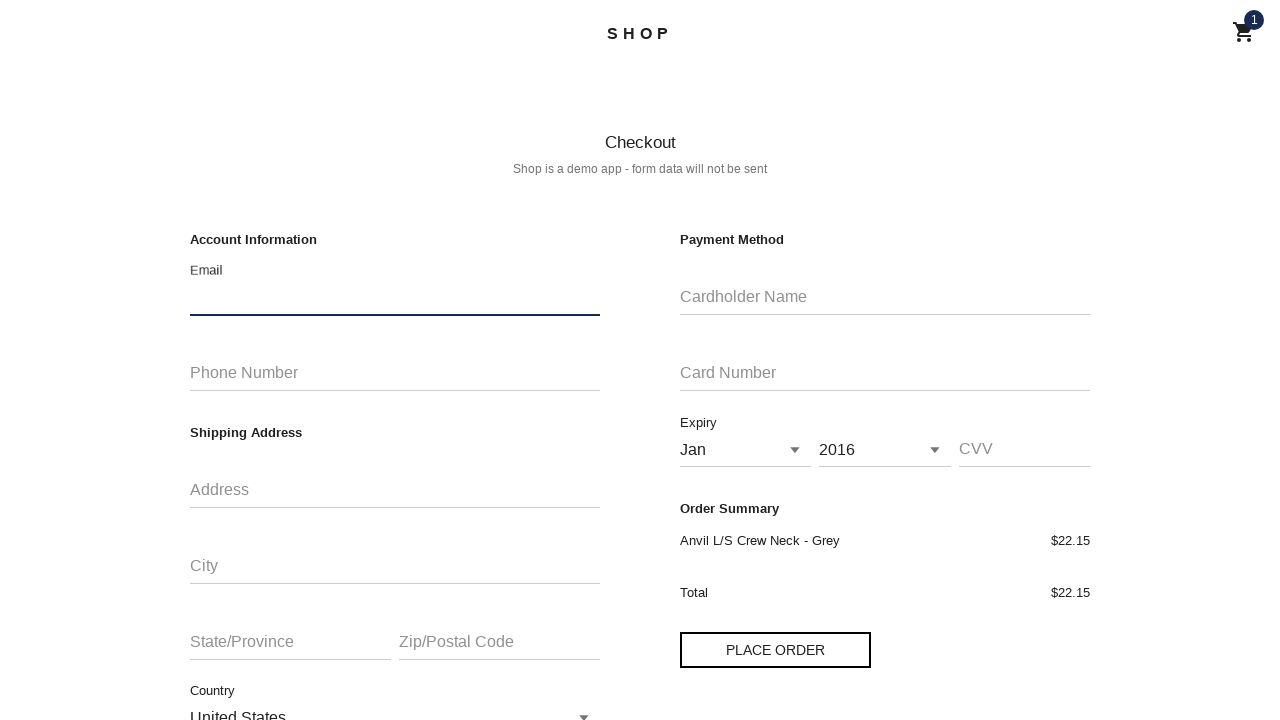